Tests pinned scripts functionality by executing JavaScript to get a link element and clicking it

Starting URL: https://bonigarcia.dev/selenium-webdriver-java/

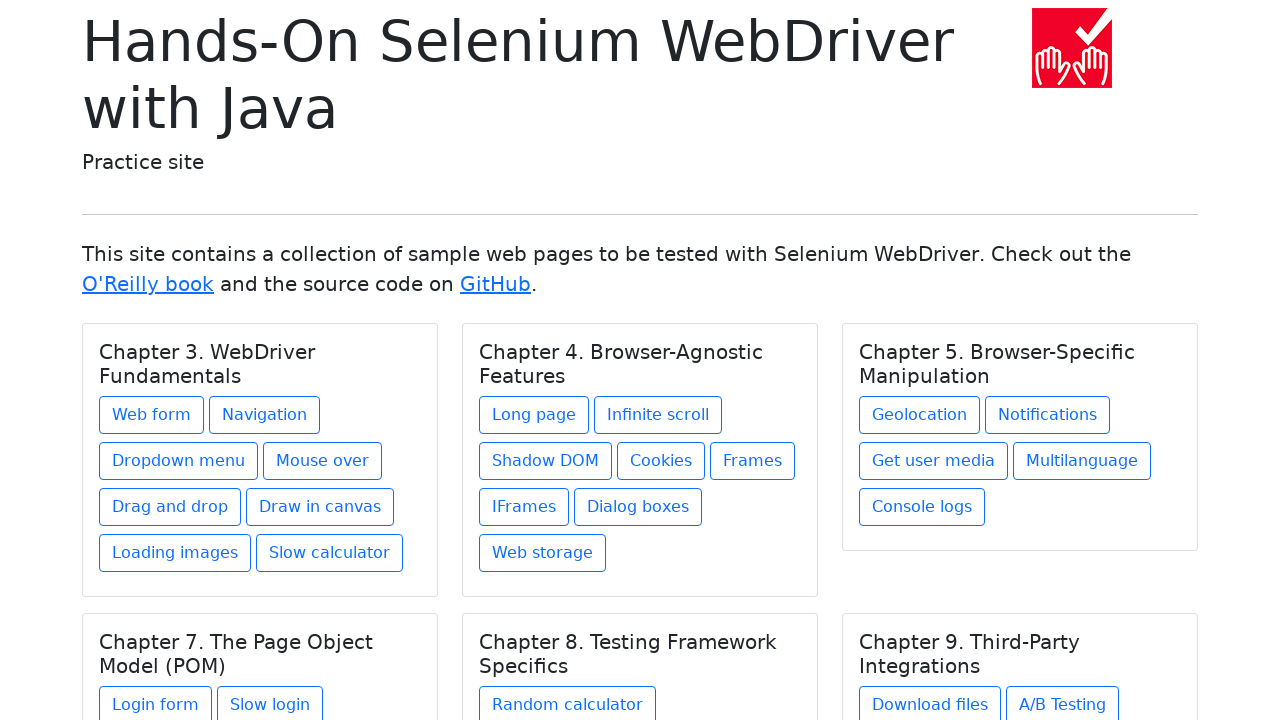

Captured initial URL
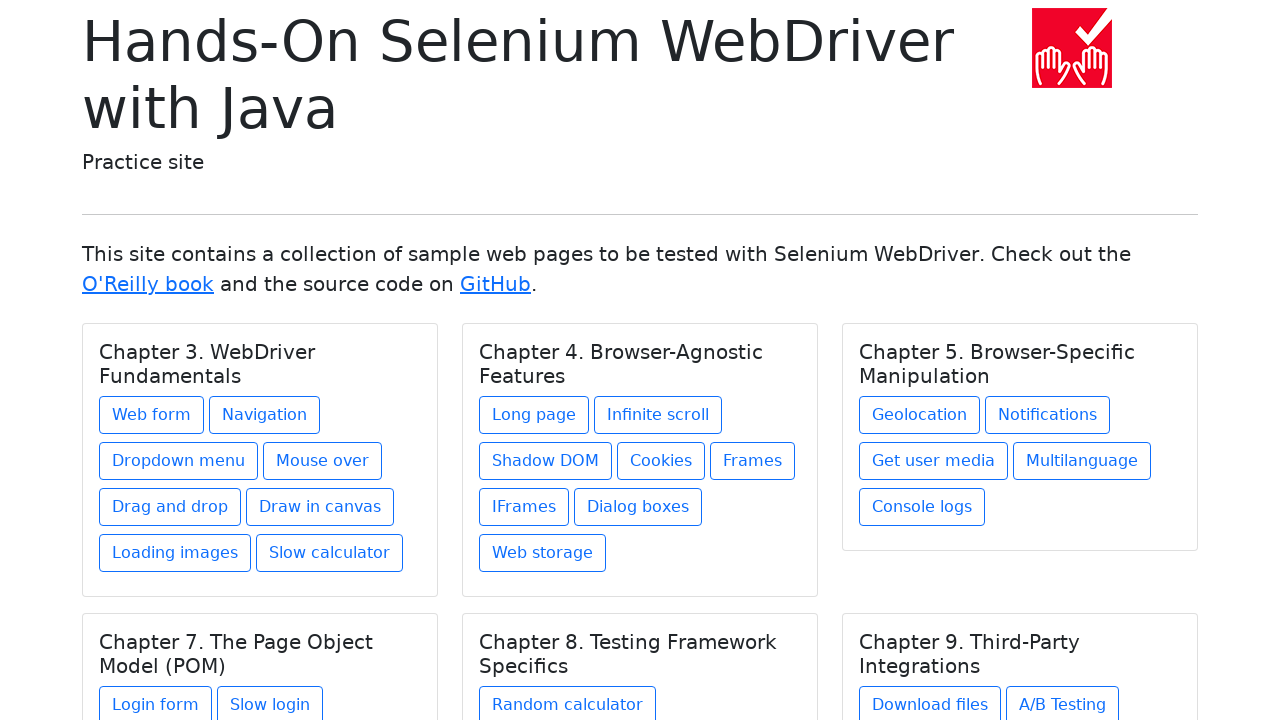

Executed JavaScript to get the third link element
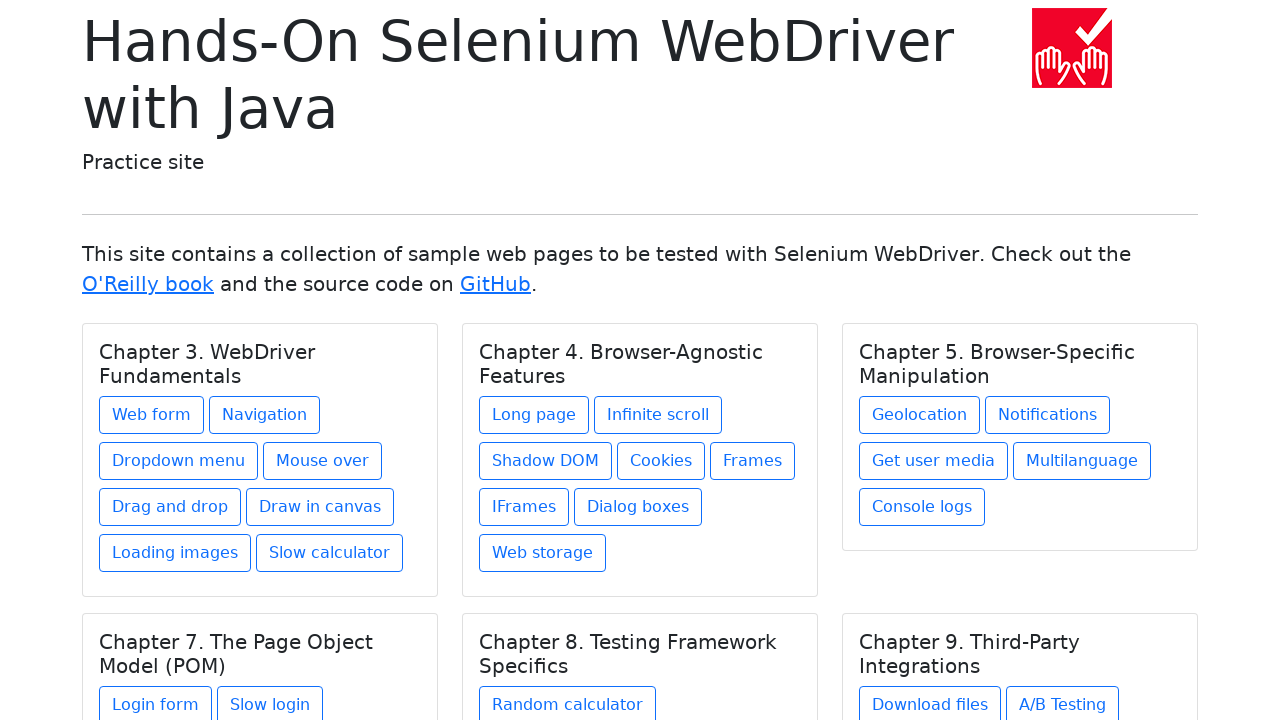

Clicked the third link on the page at (496, 284) on a >> nth=2
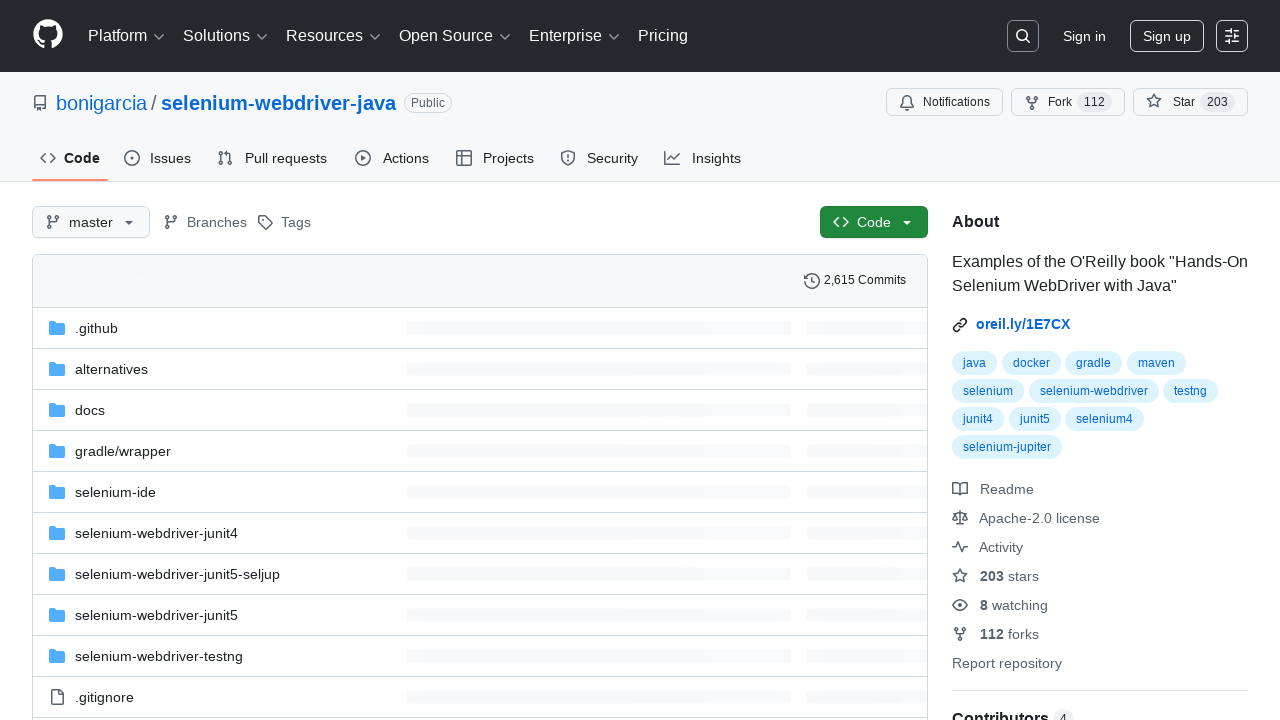

Waited for network idle after clicking link
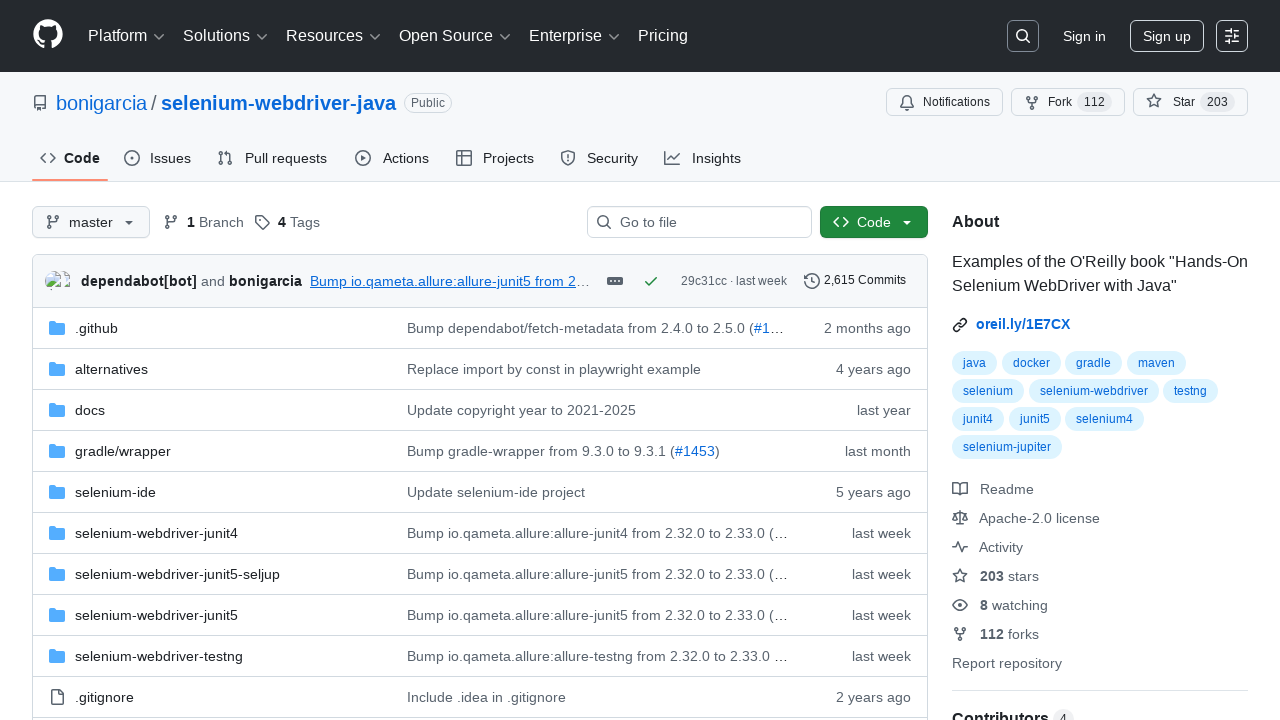

Verified that URL changed after clicking the link
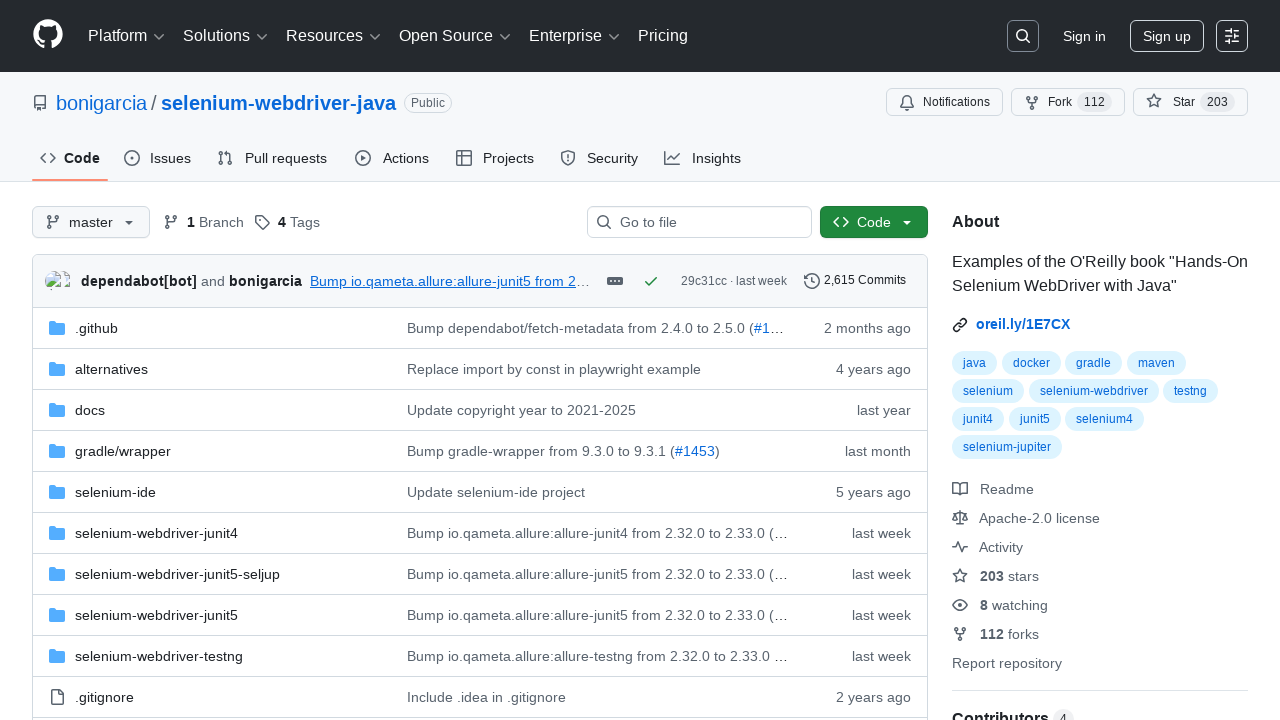

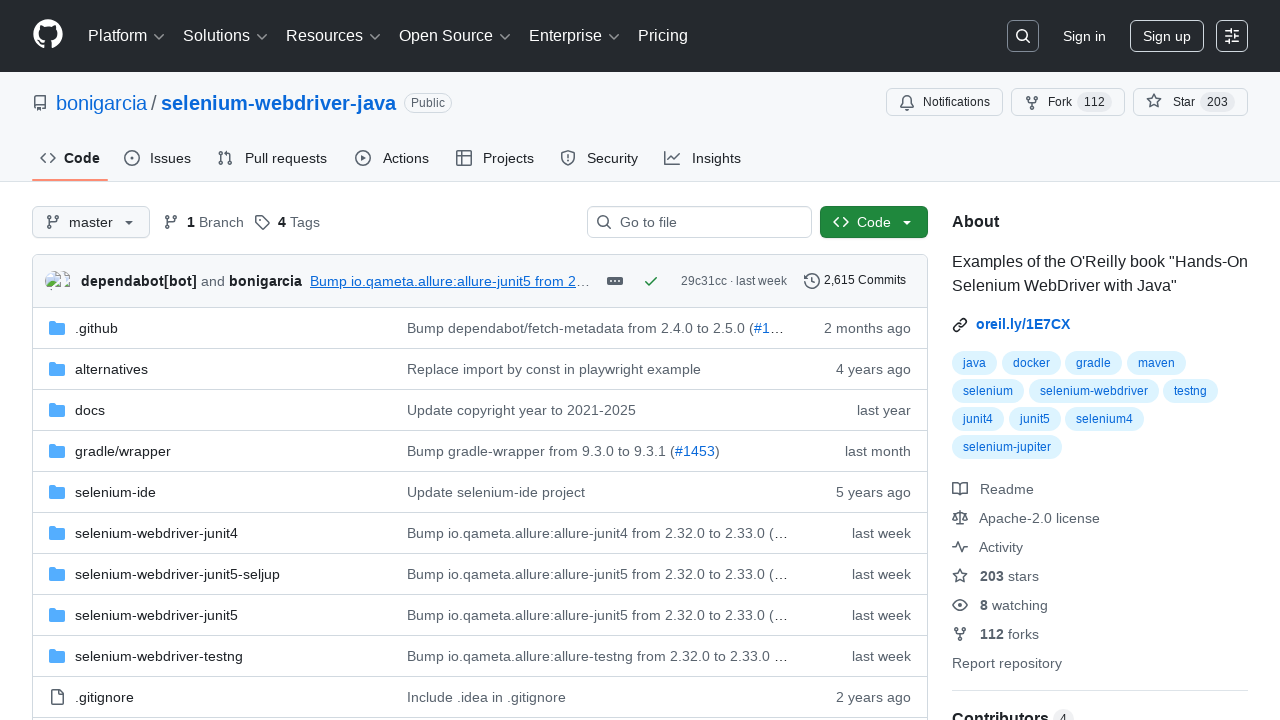